Tests drag and drop functionality by dragging a draggable element onto a droppable target inside an iframe

Starting URL: https://jqueryui.com/droppable/

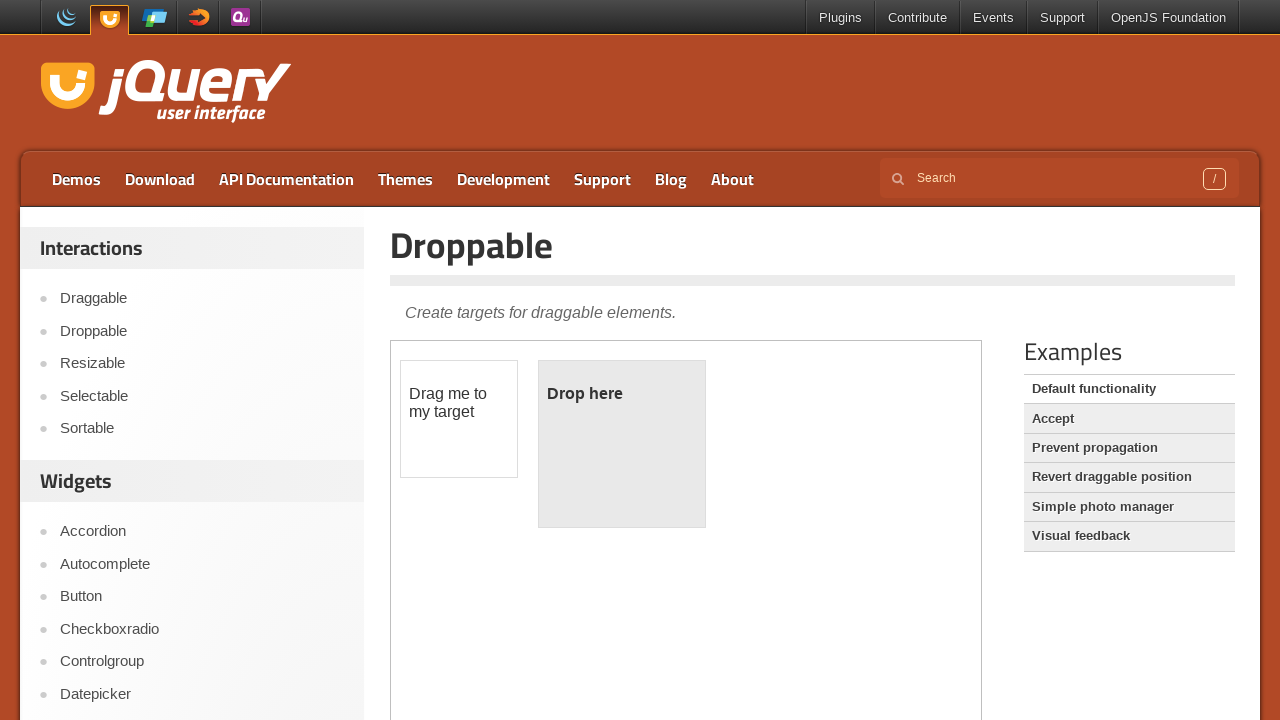

Located the demo iframe
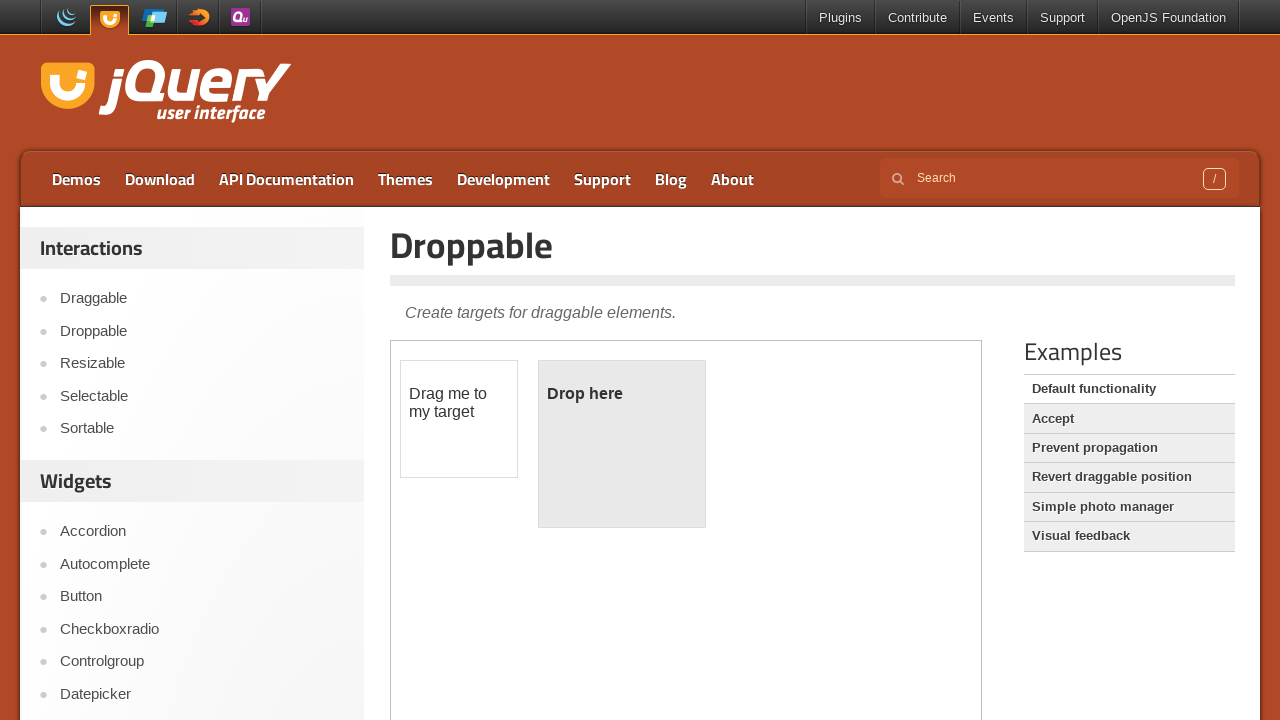

Located the draggable element
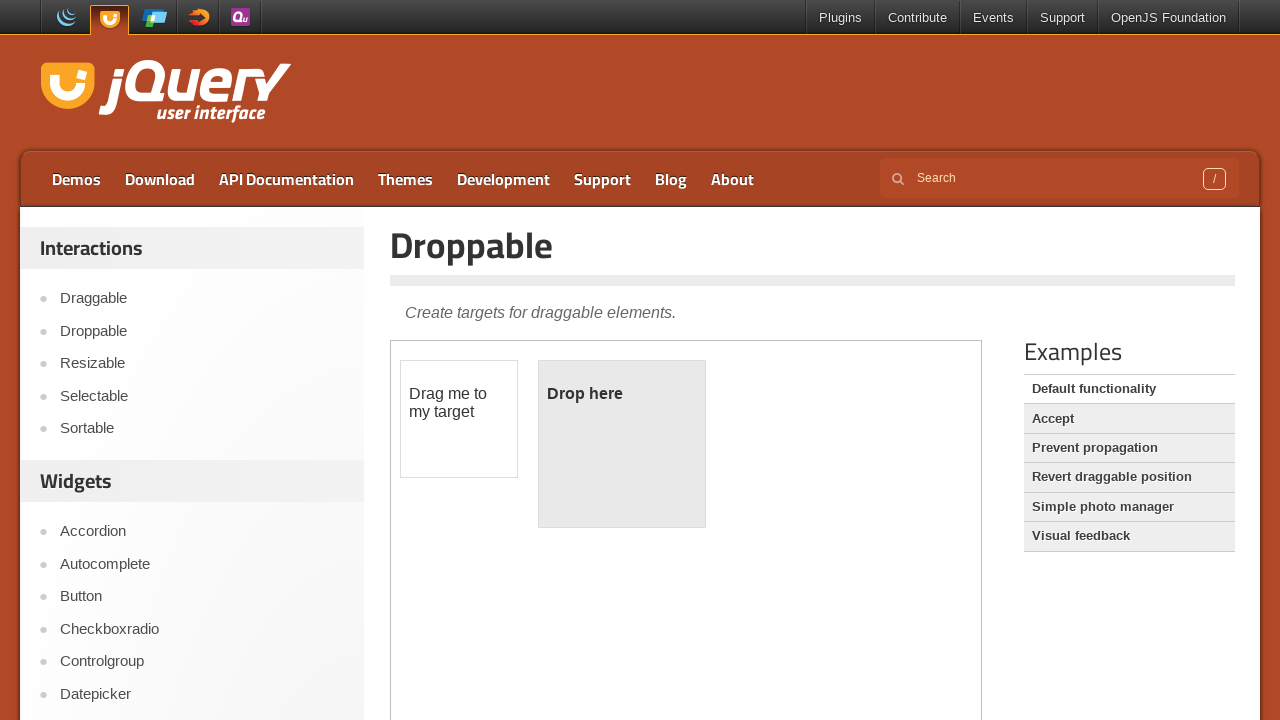

Located the droppable target element
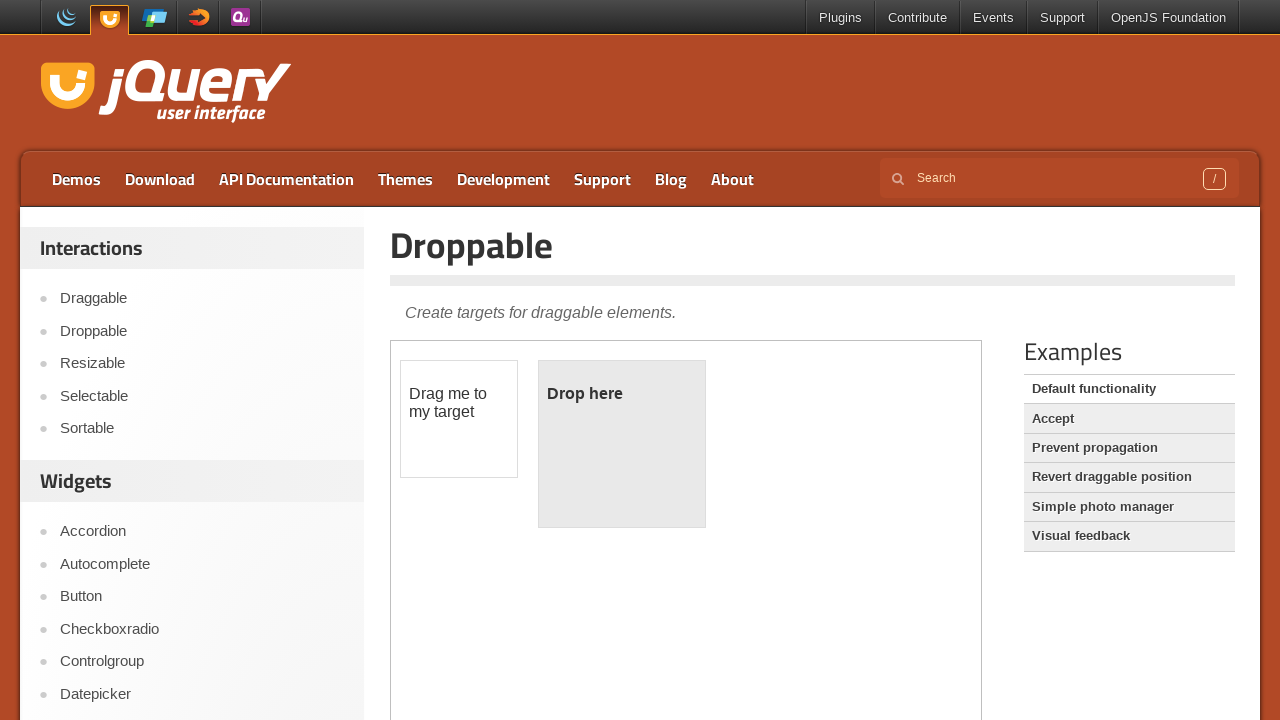

Dragged the draggable element onto the droppable target at (622, 444)
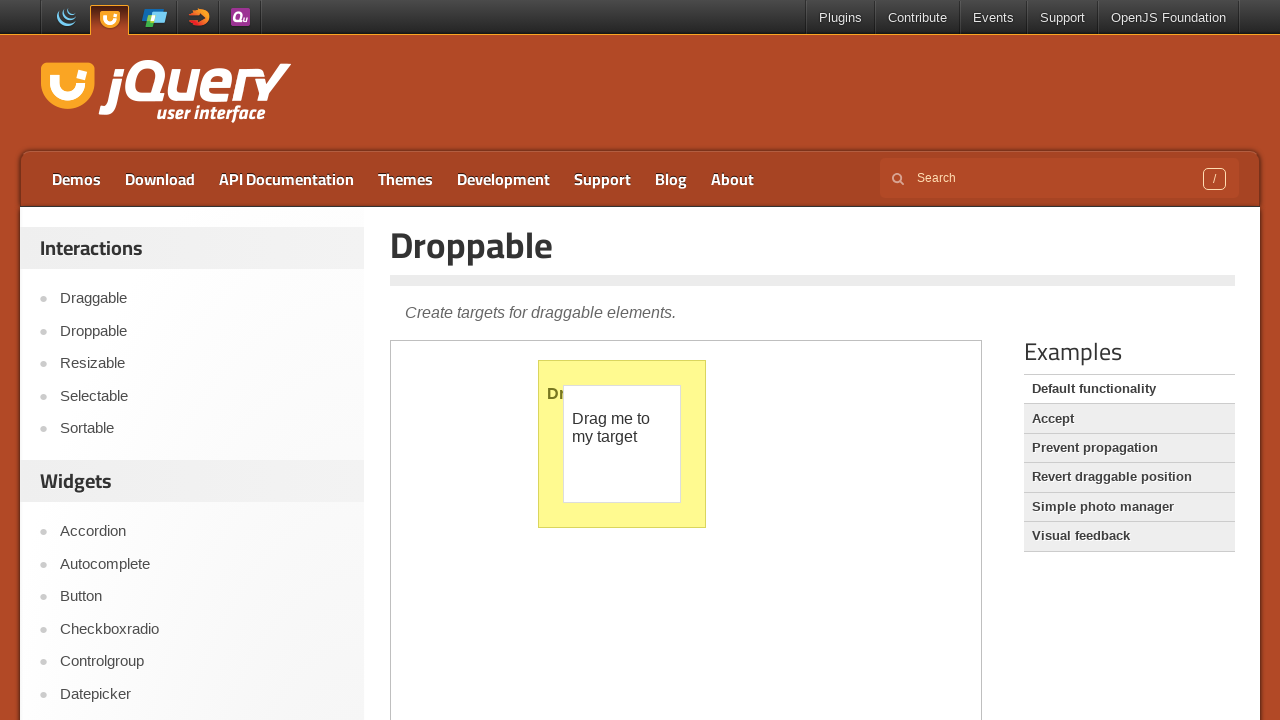

Drop action completed and element settled in target
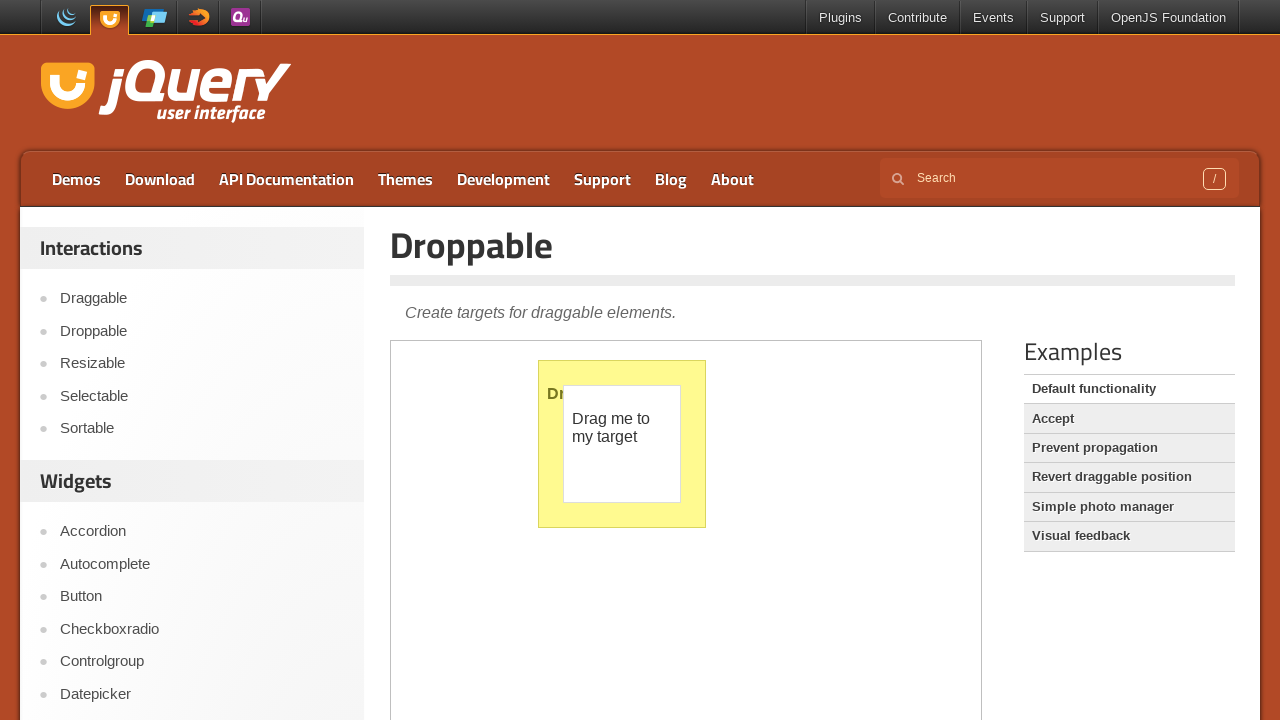

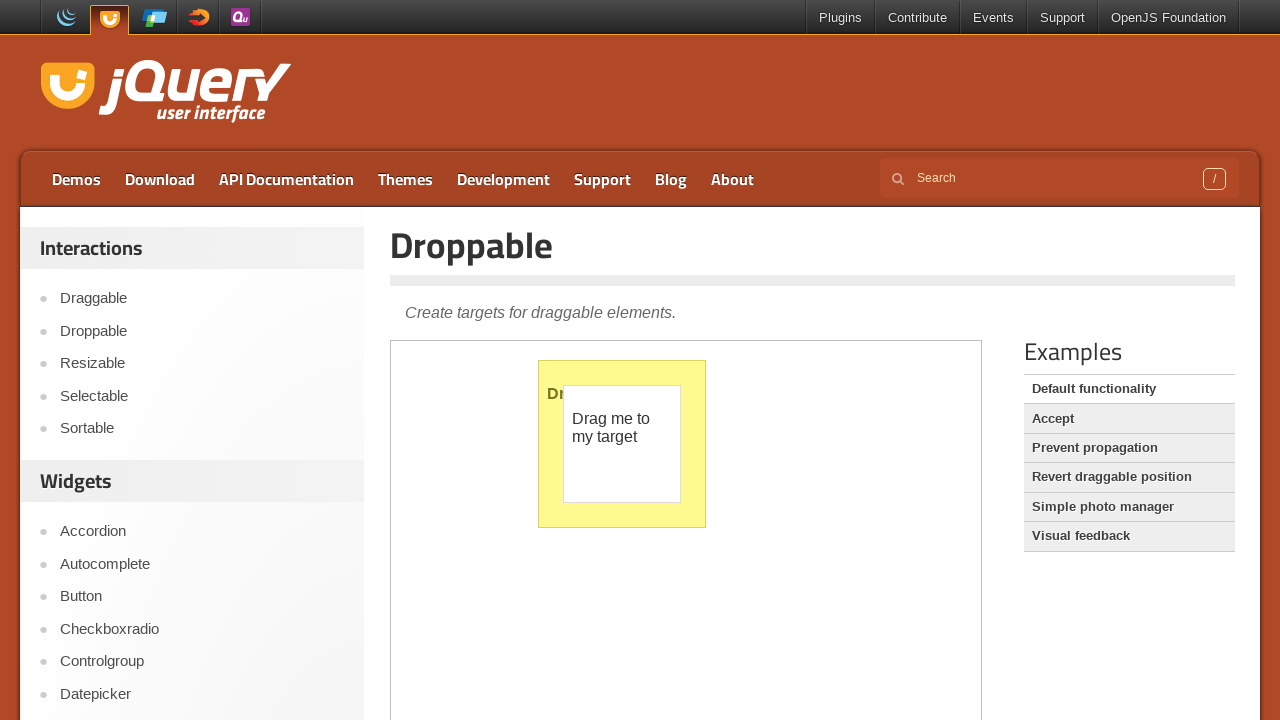